Tests radio buttons in the Vue.js form bindings example by clicking between "One" and "Two" options and verifying the picked value updates correctly

Starting URL: https://vuejs.org/examples/#form-bindings

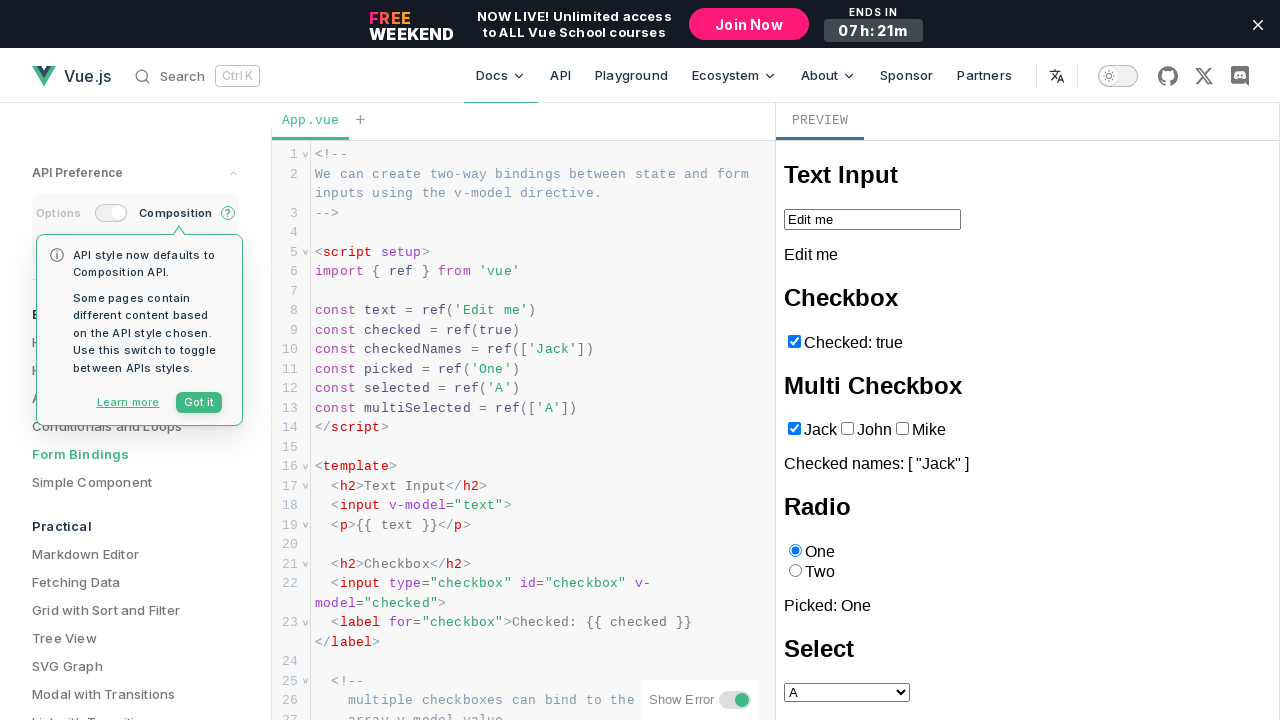

Located iframe containing form bindings example
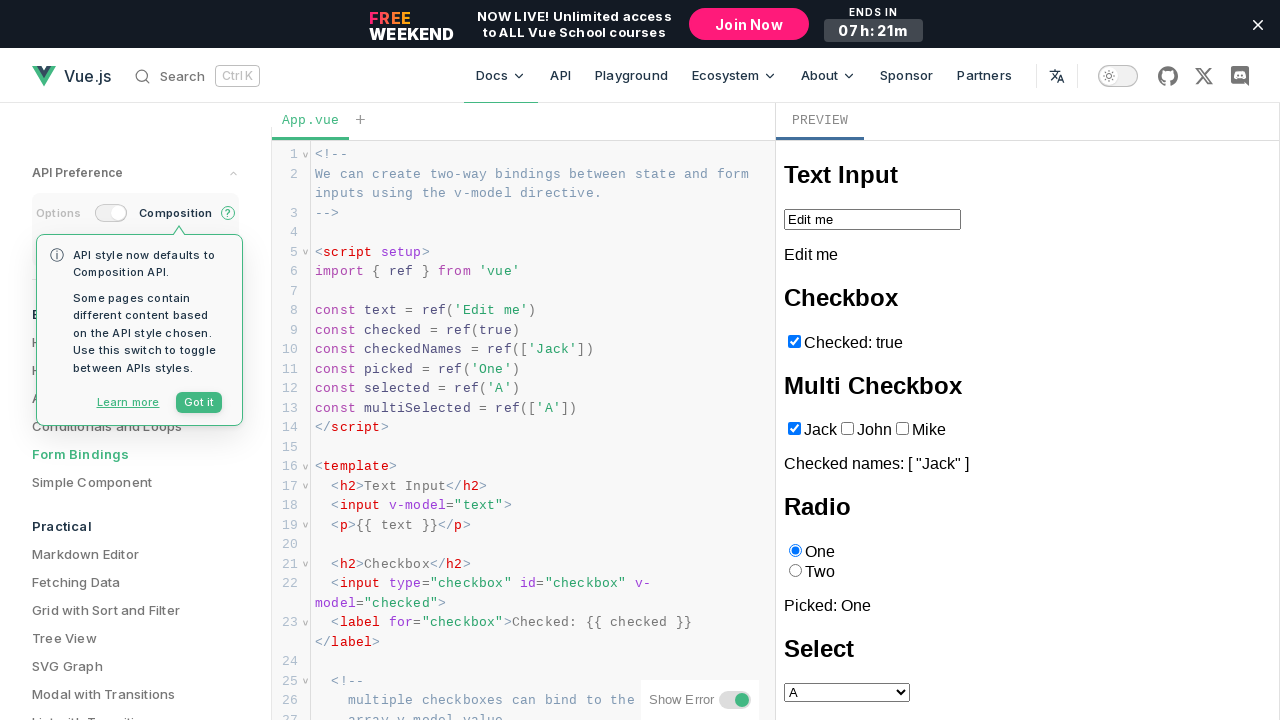

Located radio button 'One'
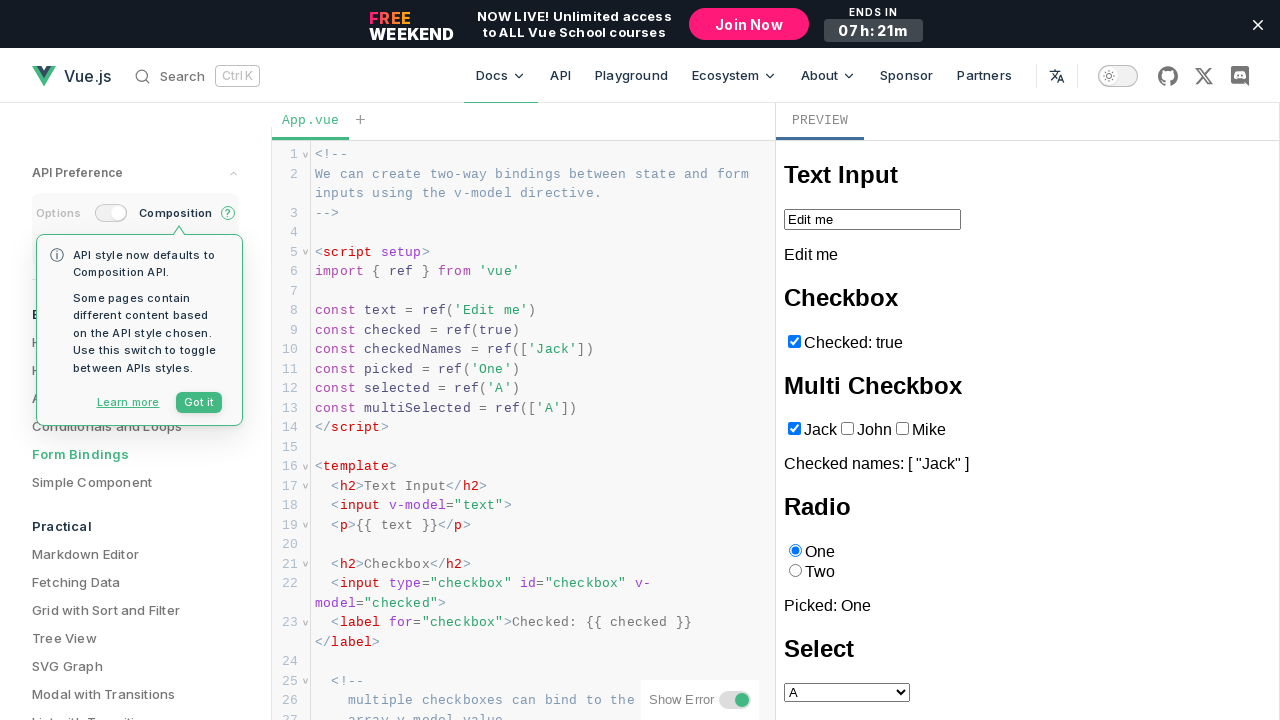

Located radio button 'Two'
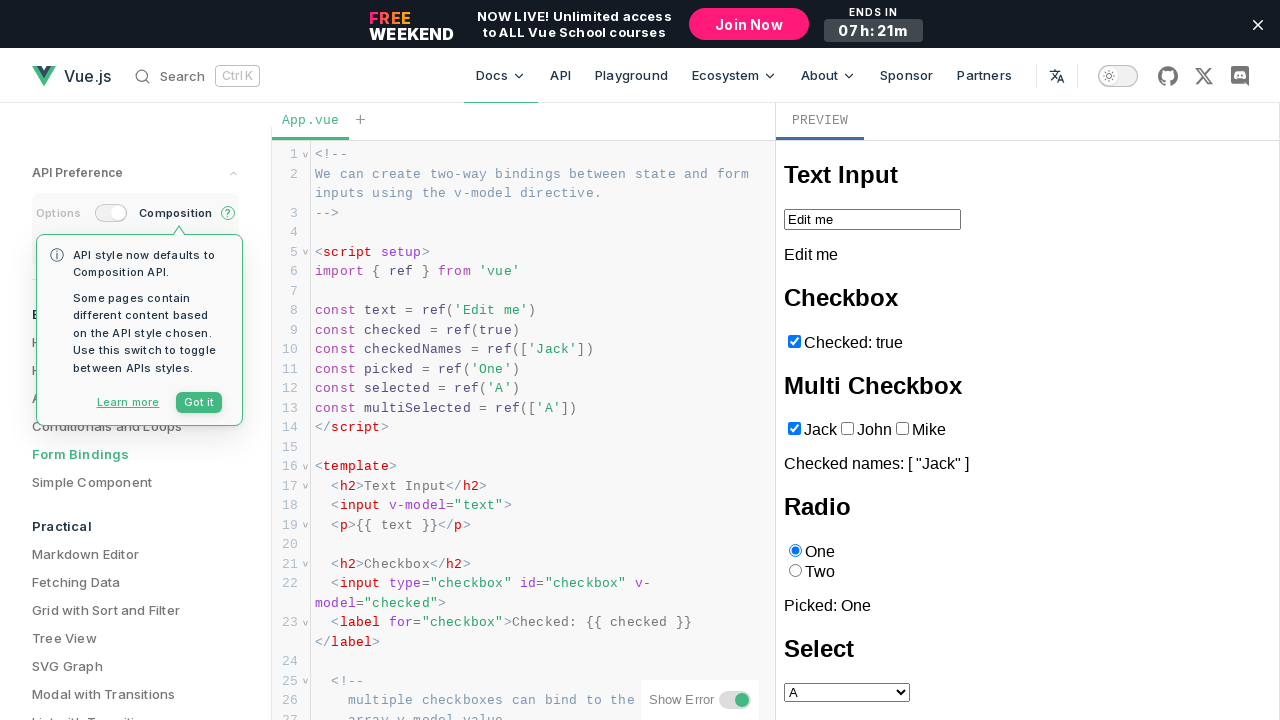

Radio button 'One' is visible
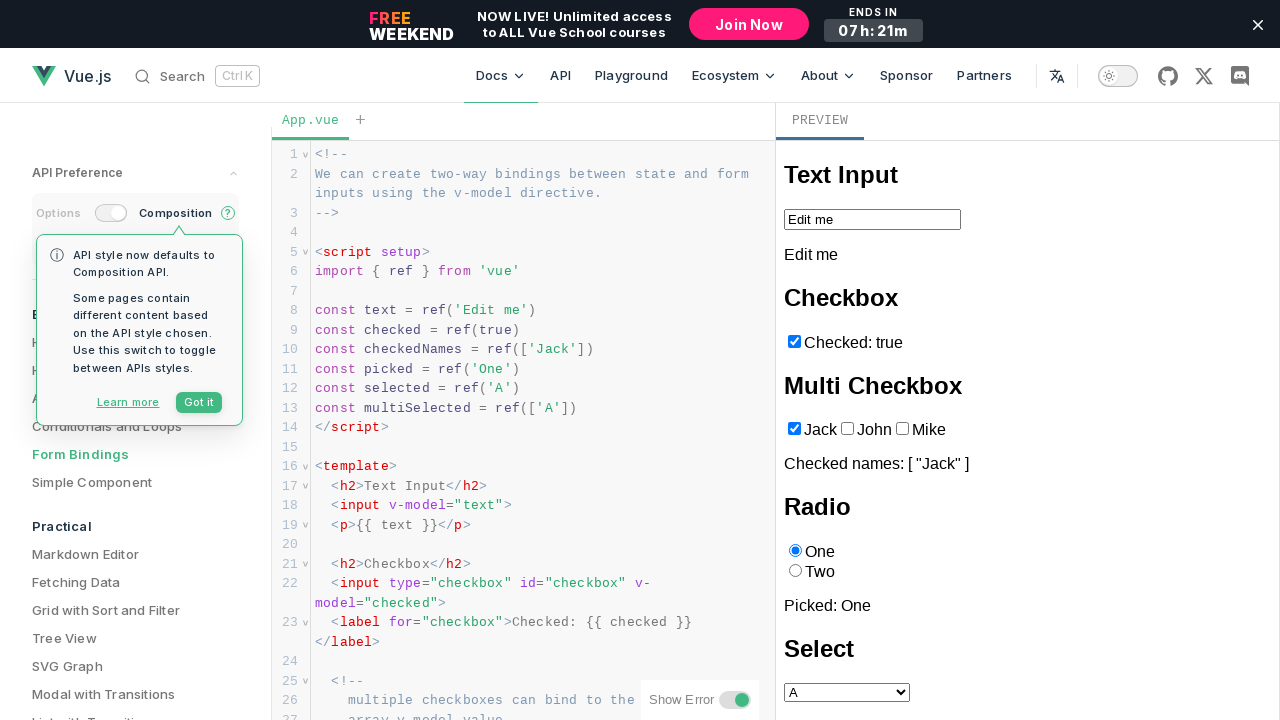

Radio button 'Two' is visible
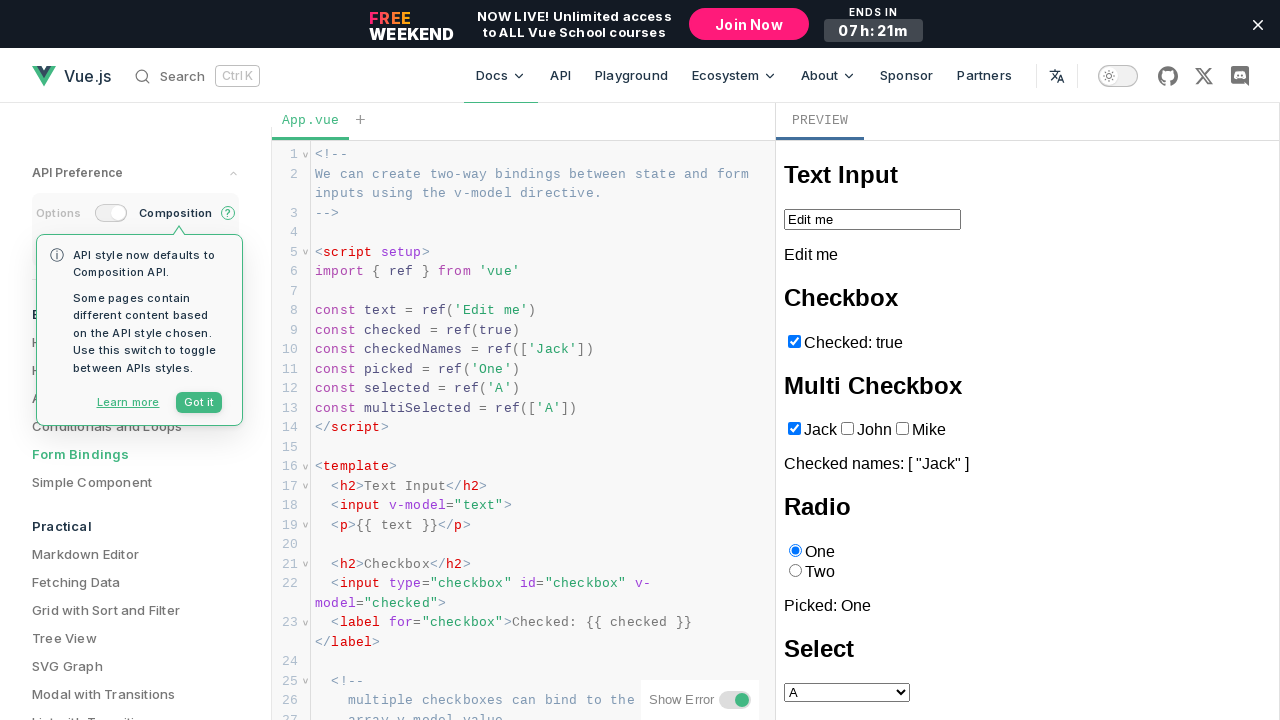

Located 'Picked' text element displaying selected value
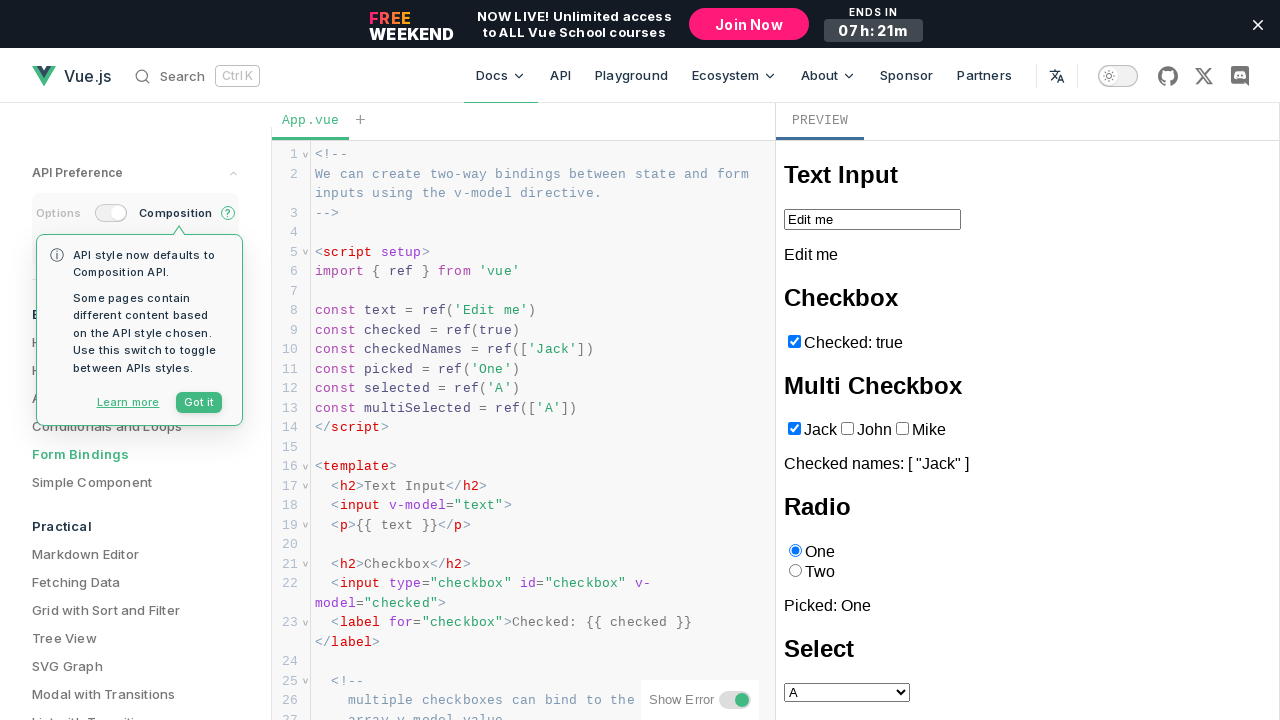

Verified initial state shows 'One' selected
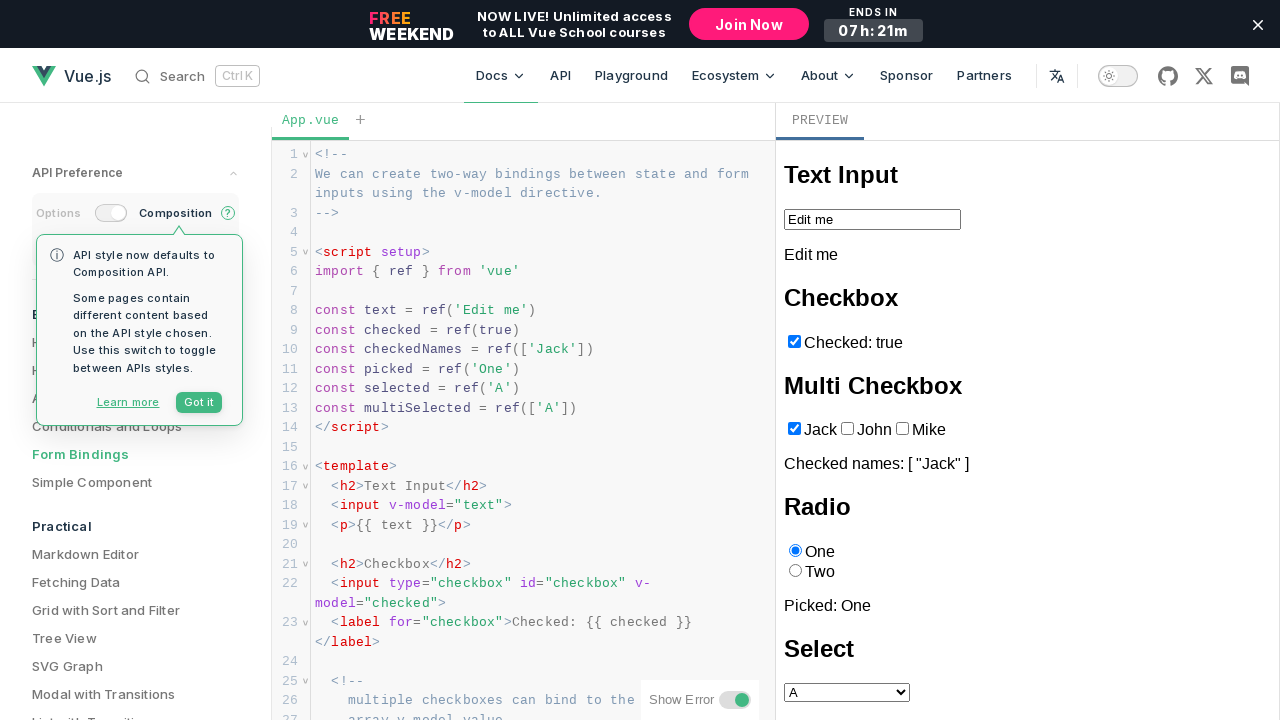

Clicked radio button 'Two' at (795, 571) on iframe >> internal:control=enter-frame >> internal:role=radio[name="Two"i]
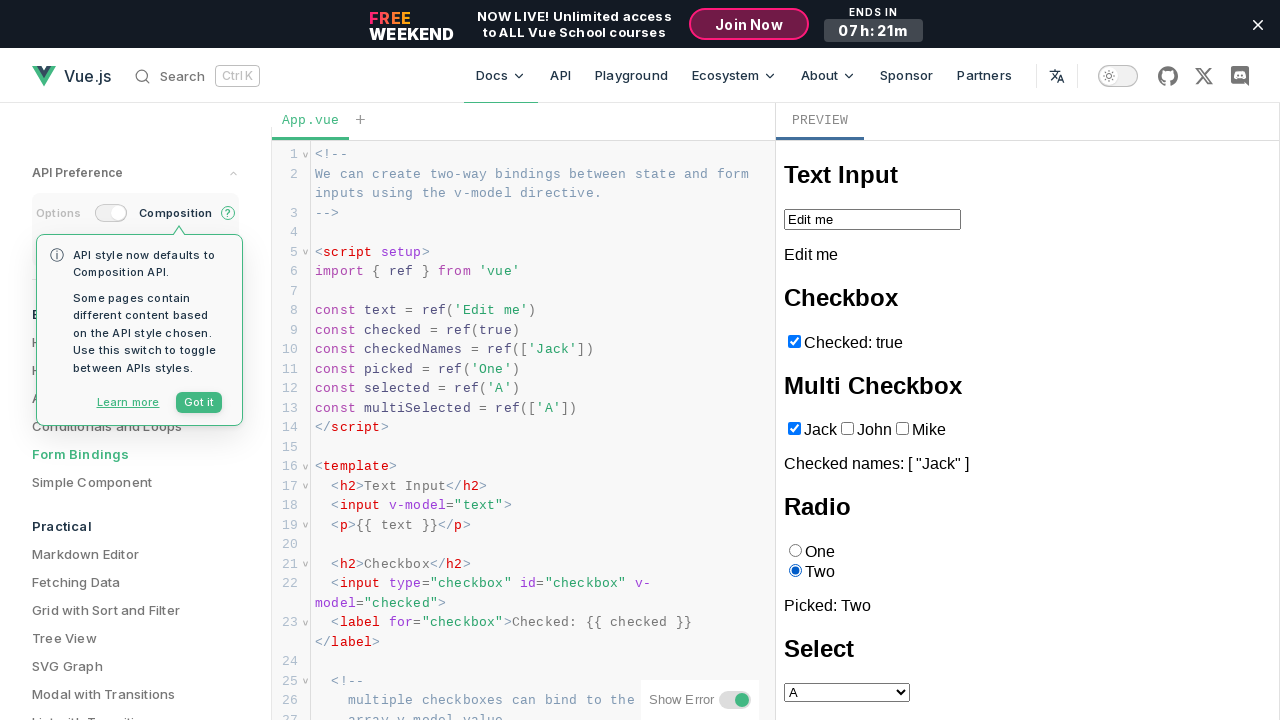

Verified 'Two' is now selected
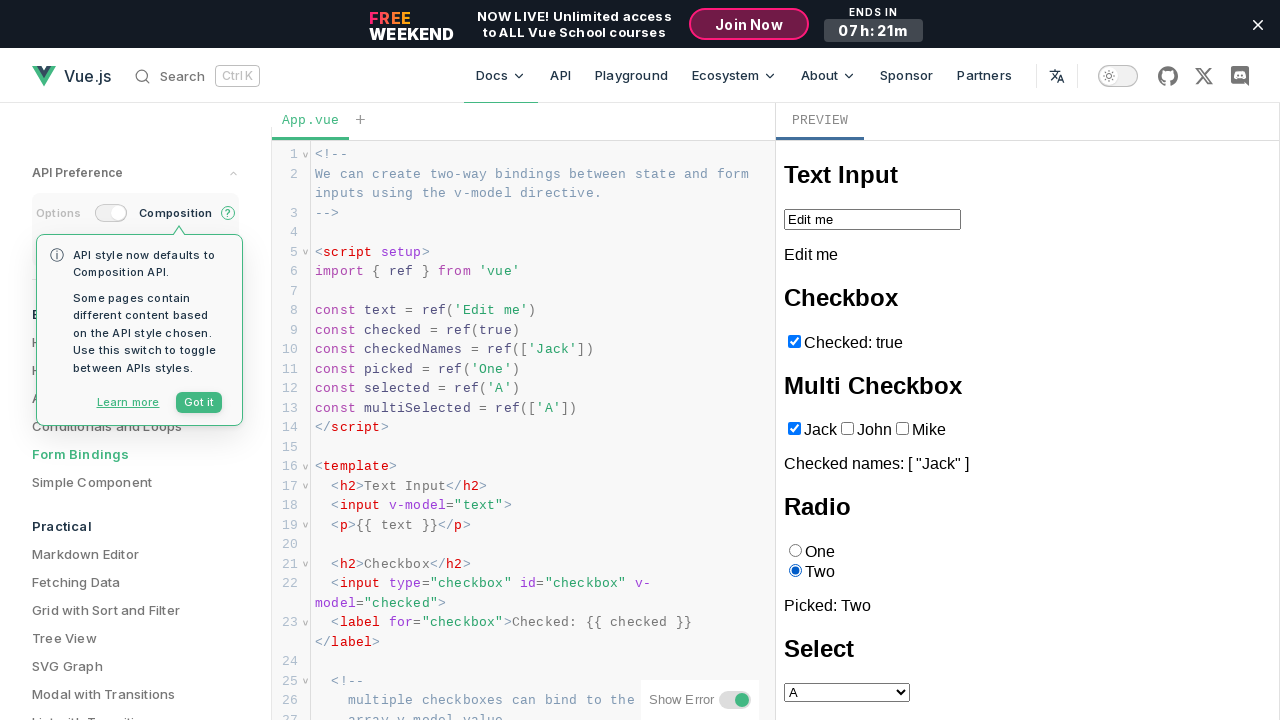

Clicked radio button 'One' at (795, 551) on iframe >> internal:control=enter-frame >> internal:role=radio[name="One"i]
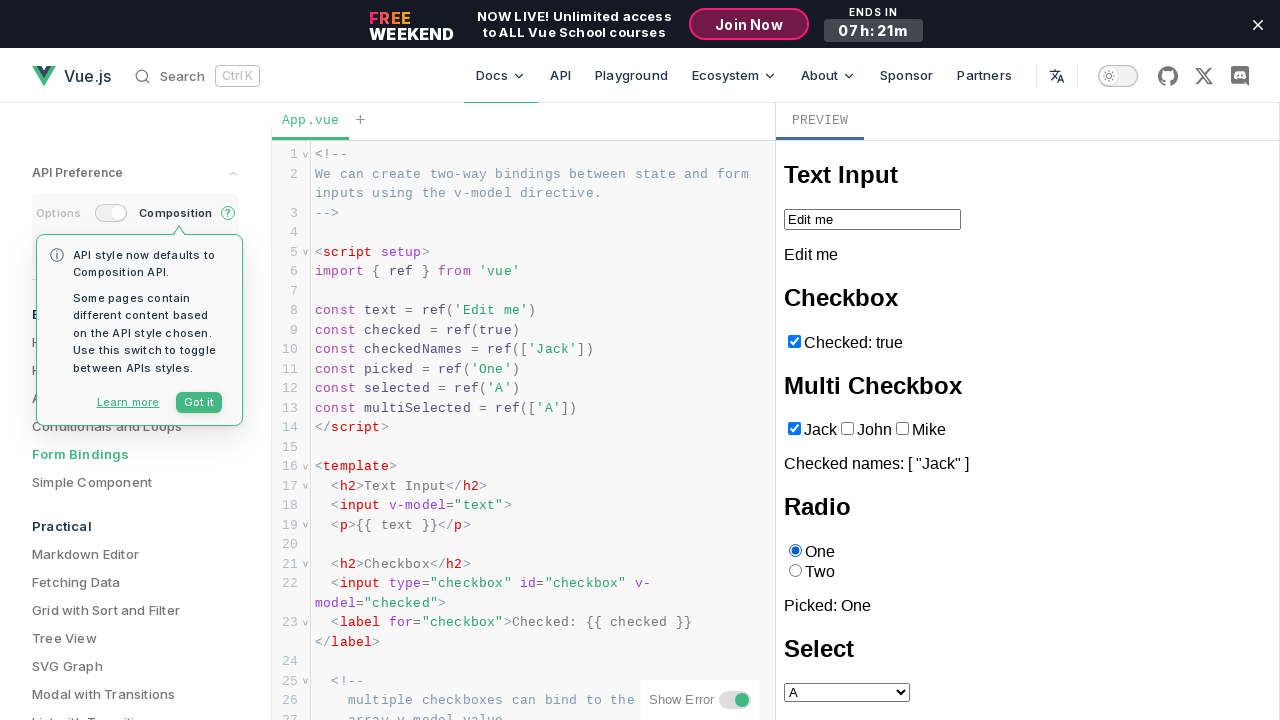

Verified 'One' is selected again
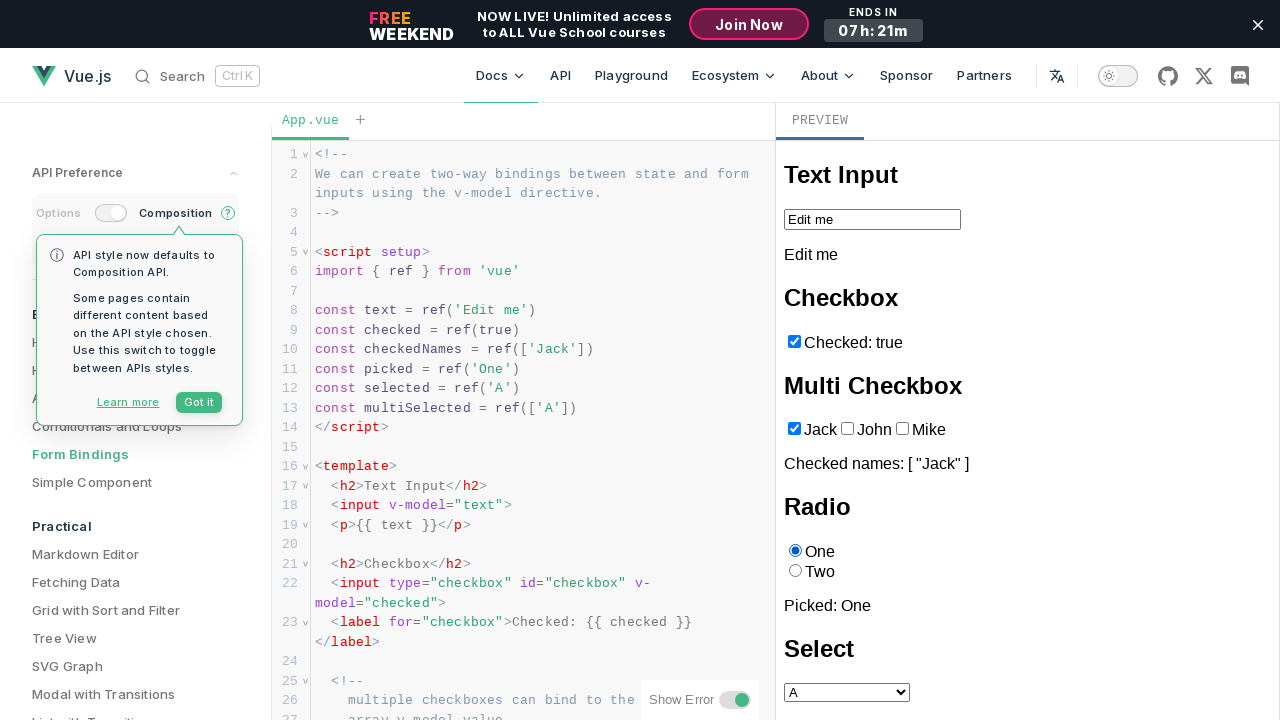

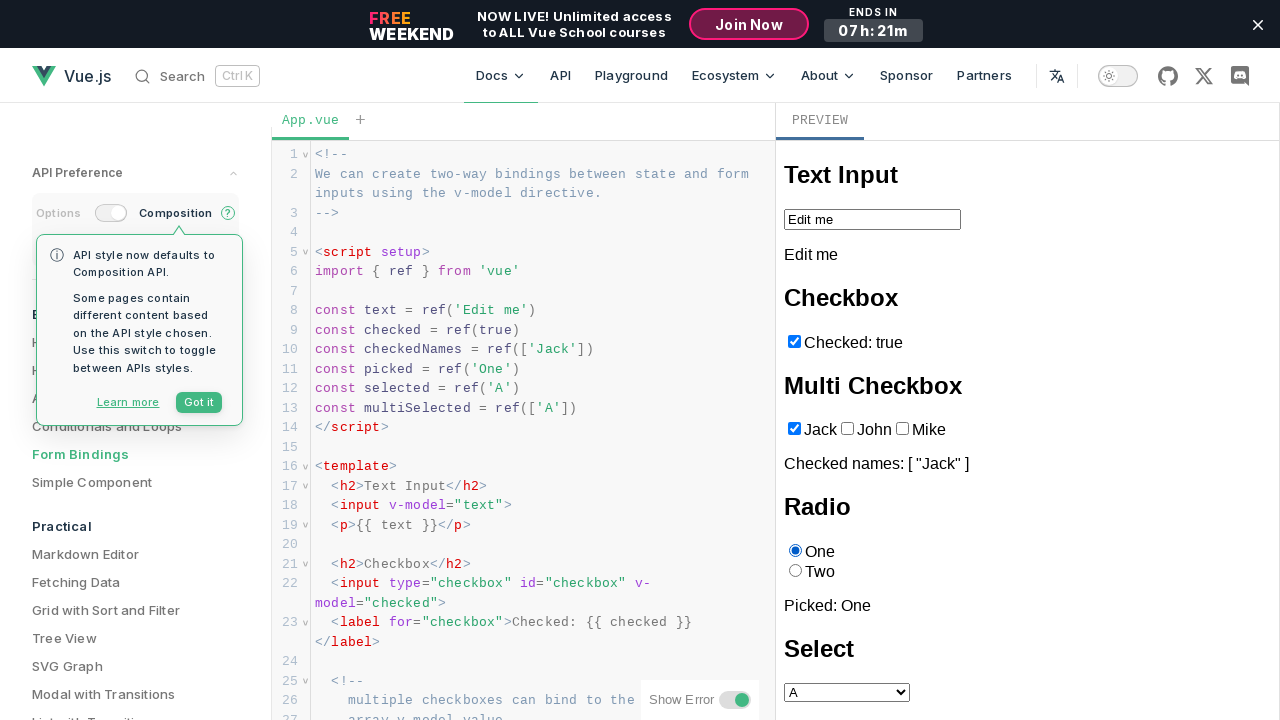